Tests A/B test page by verifying initial heading is from a test group, then adding an opt-out cookie, refreshing the page, and confirming the heading changes to indicate no A/B test.

Starting URL: http://the-internet.herokuapp.com/abtest

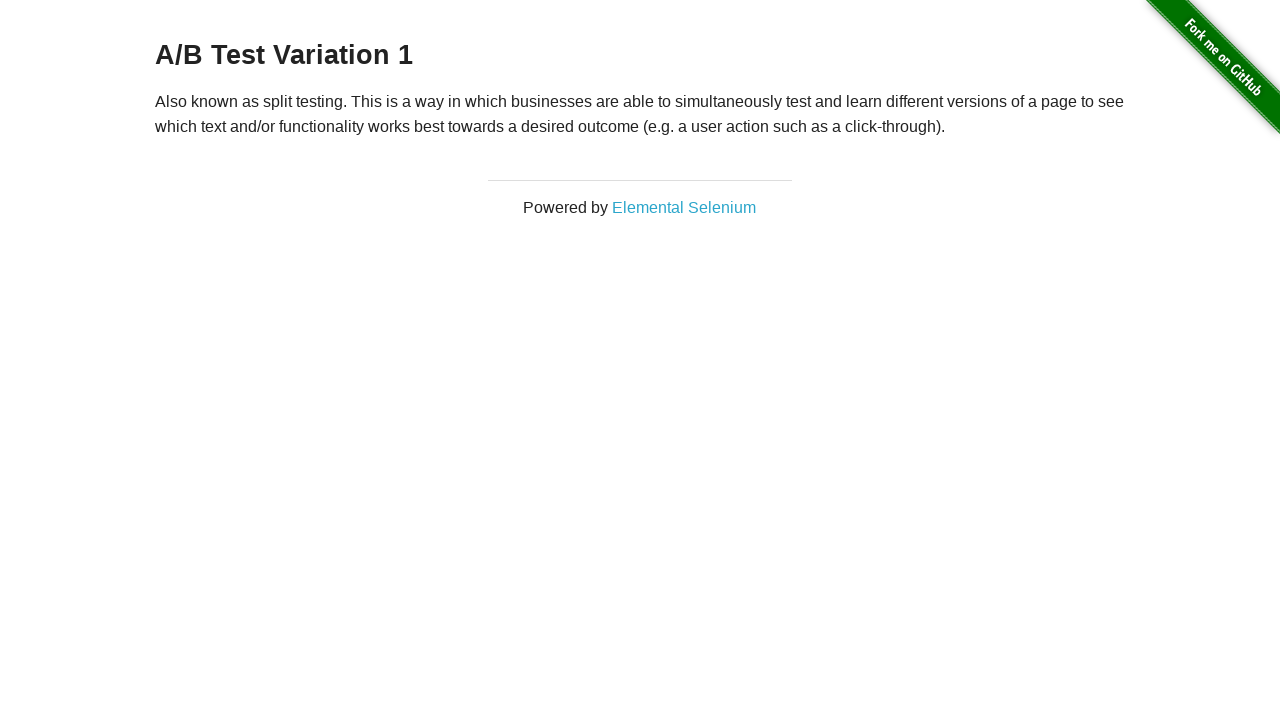

Located h3 heading element
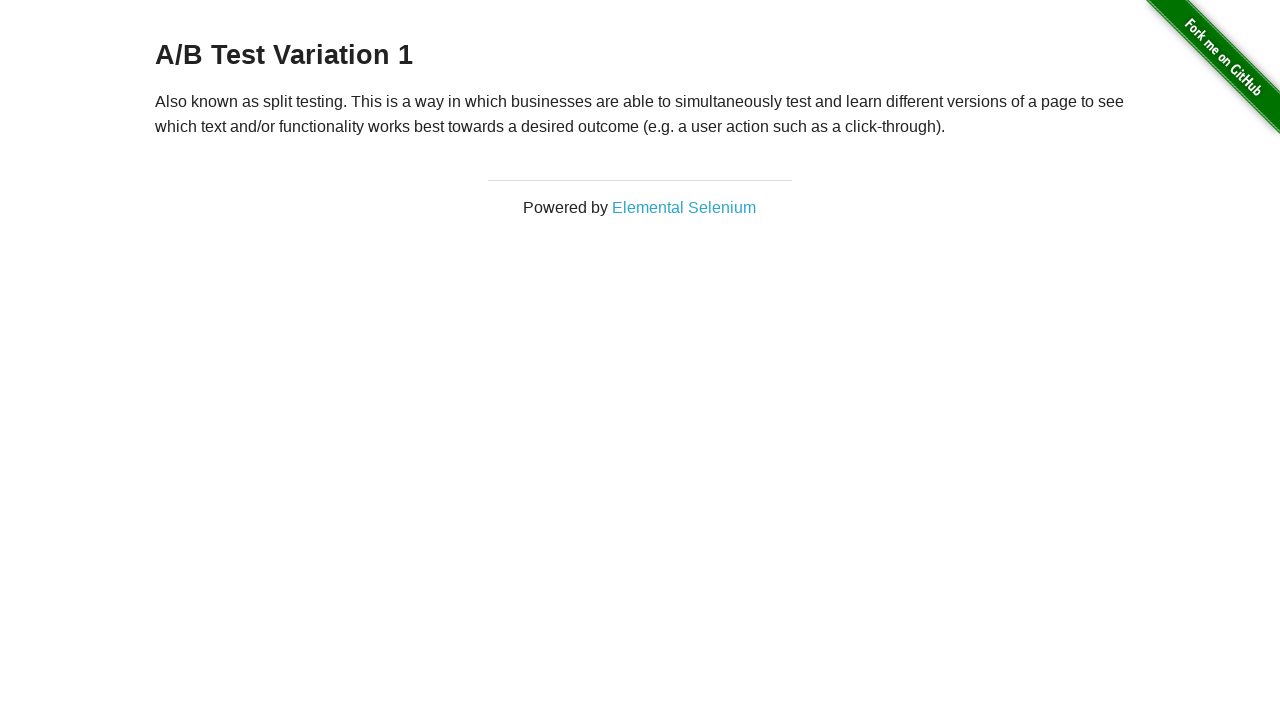

Retrieved heading text: A/B Test Variation 1
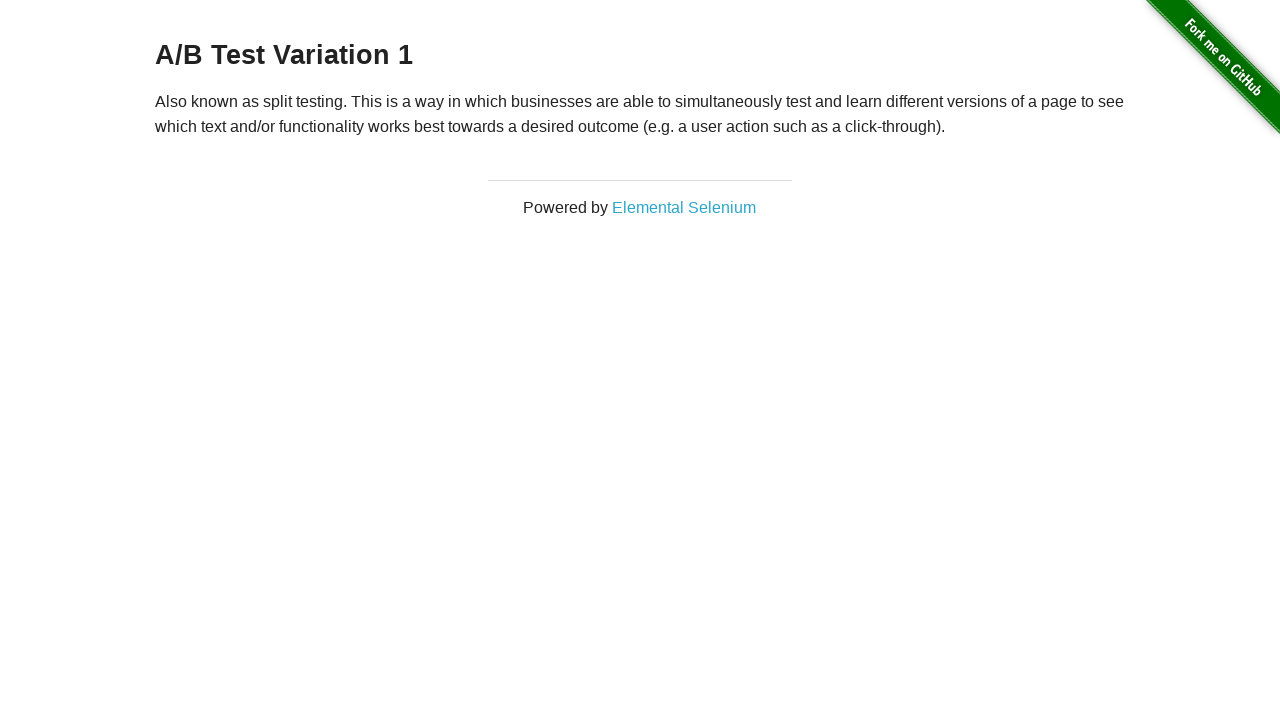

Verified heading is one of the A/B test variations: A/B Test Variation 1
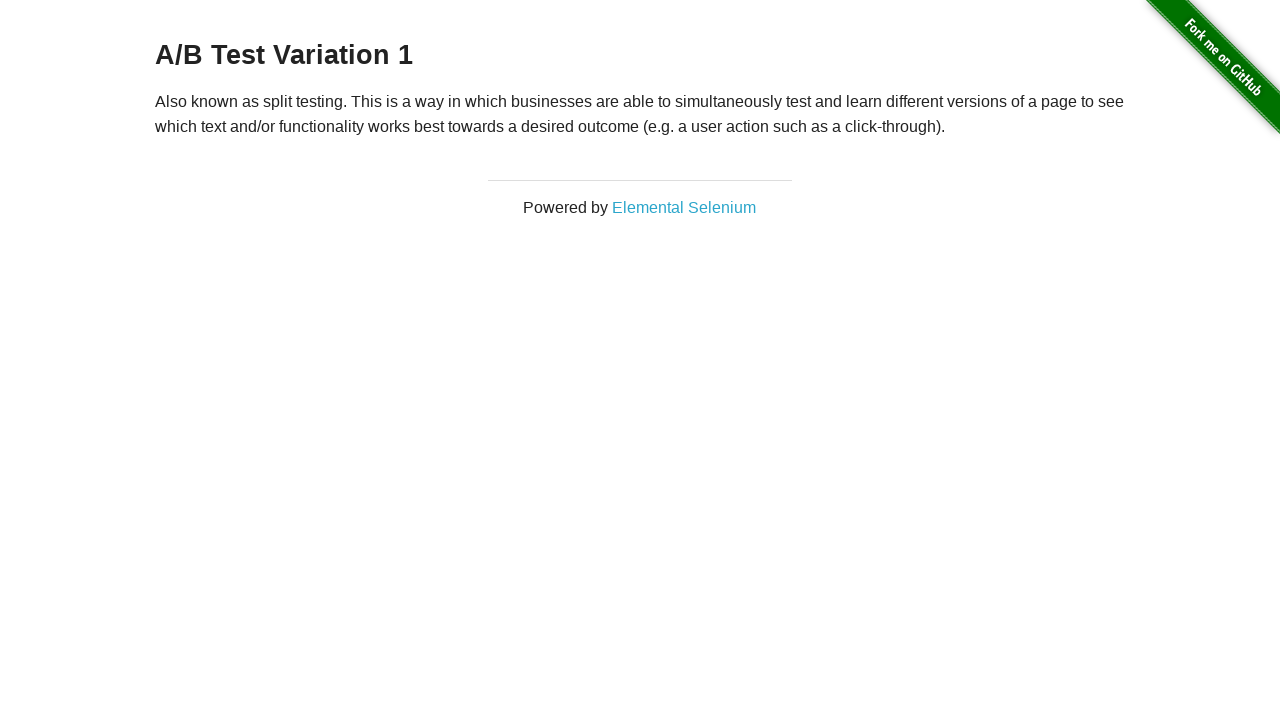

Added optimizelyOptOut cookie to context
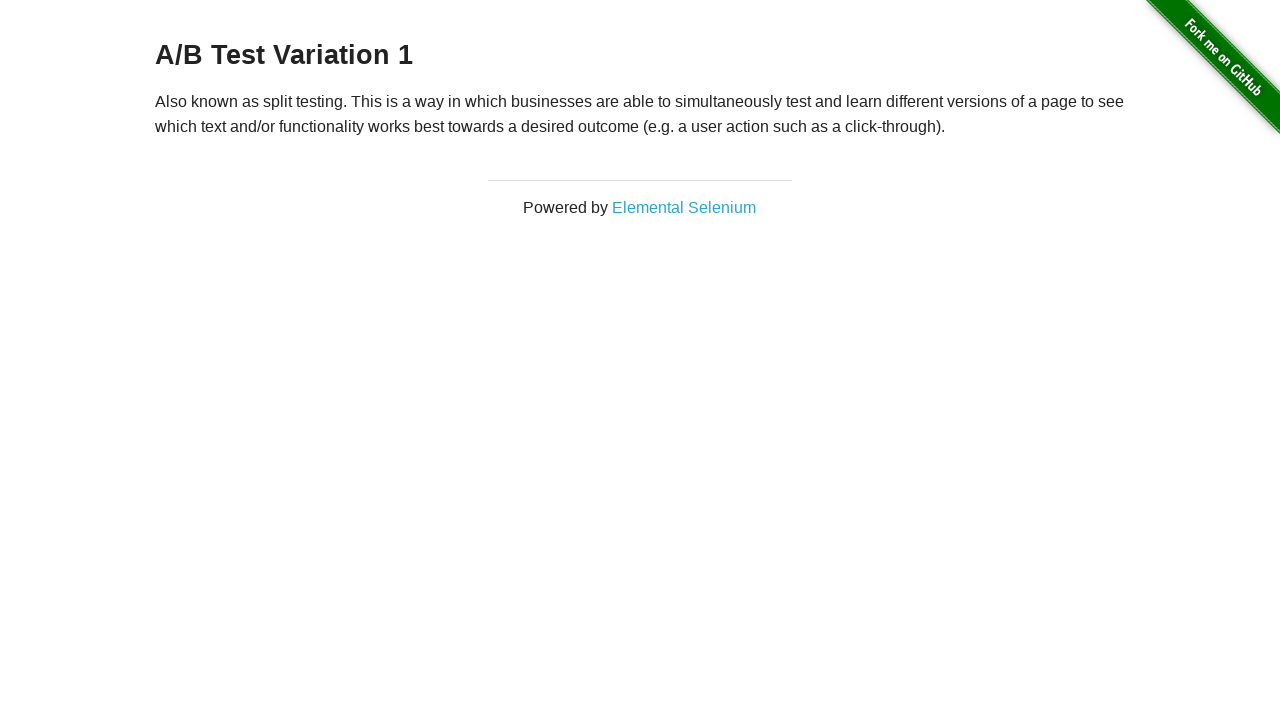

Reloaded page after adding opt-out cookie
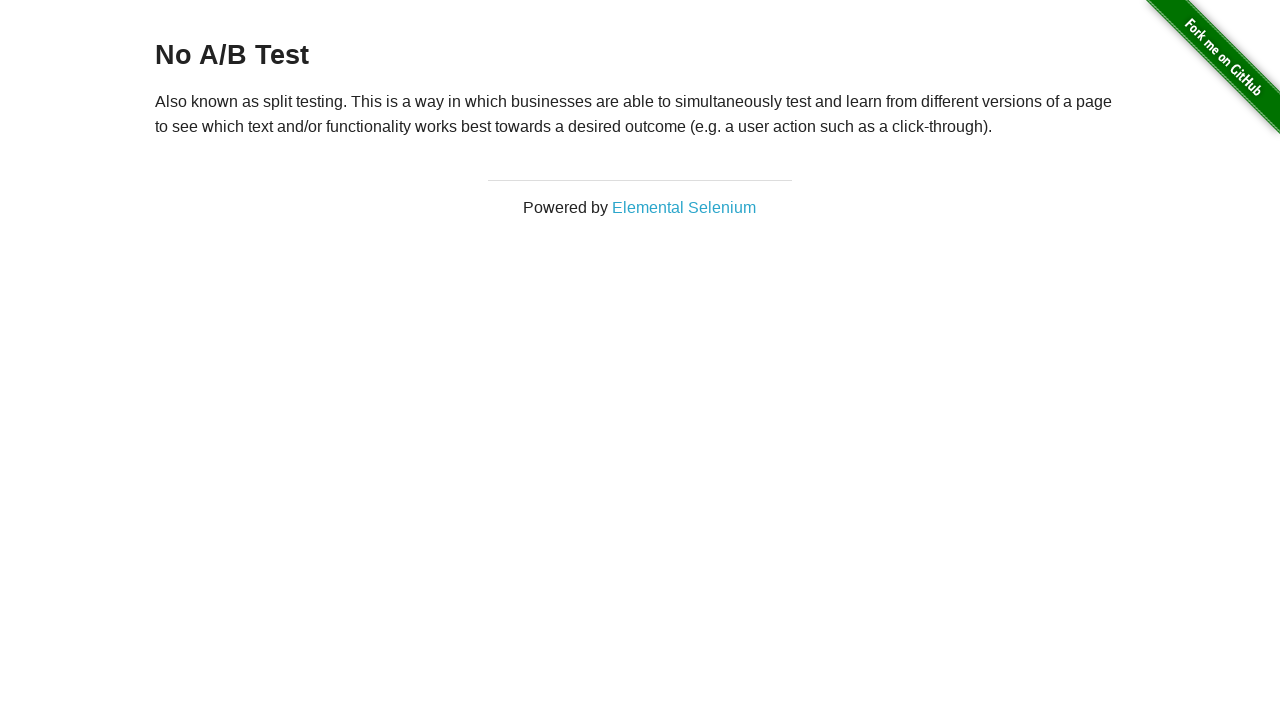

Retrieved heading text after reload: No A/B Test
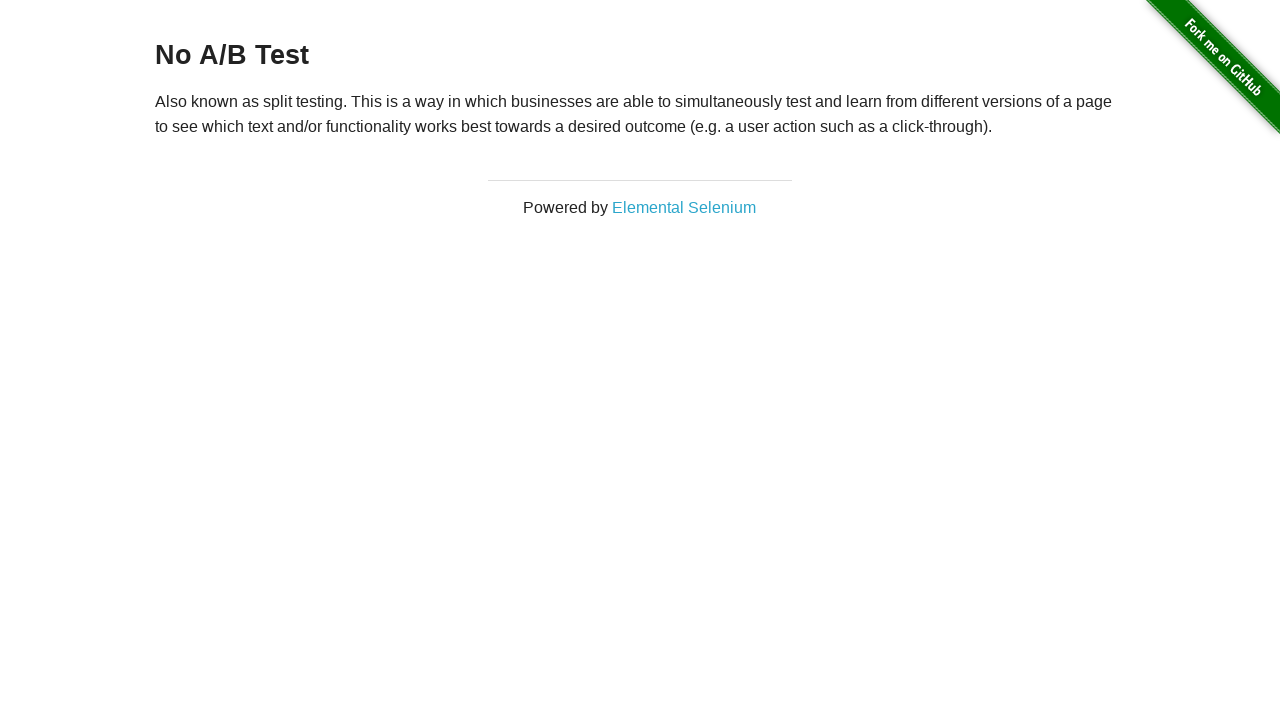

Verified heading changed to 'No A/B Test' after opt-out cookie
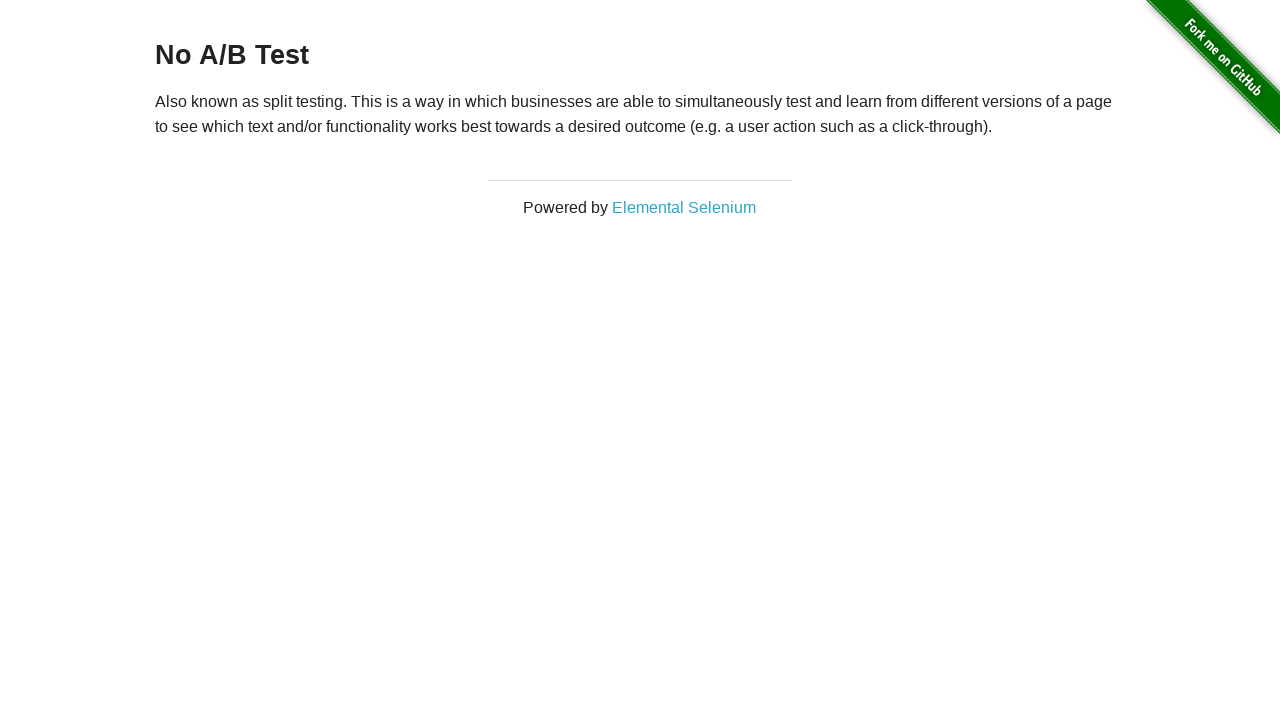

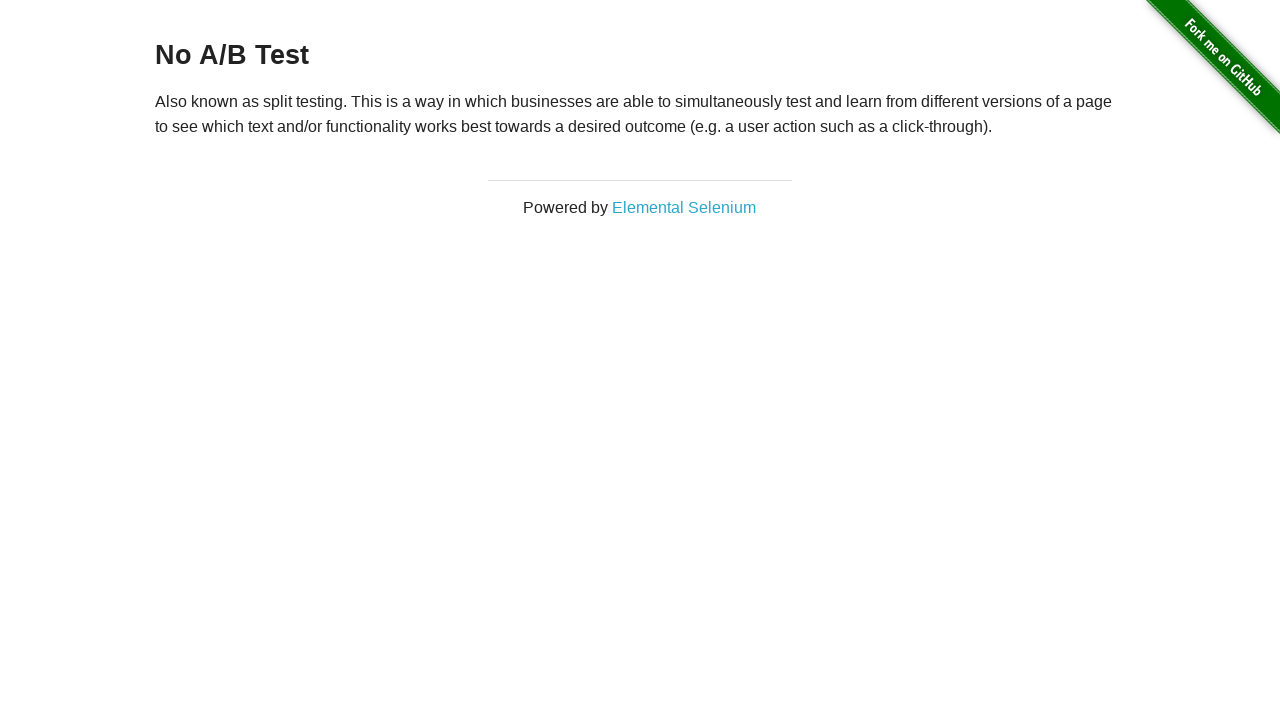